Tests right-click context menu functionality by performing a right-click on a designated button element

Starting URL: https://swisnl.github.io/jQuery-contextMenu/demo.html

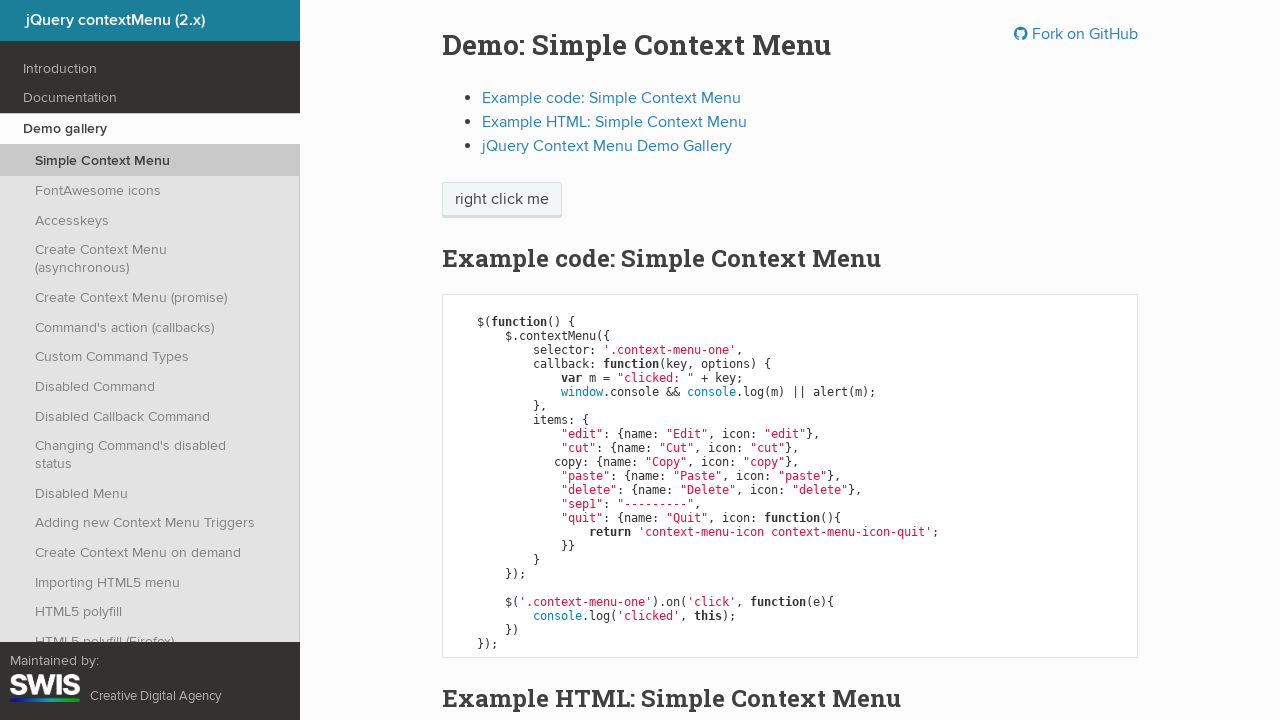

Located the right-click target button with text 'right click me'
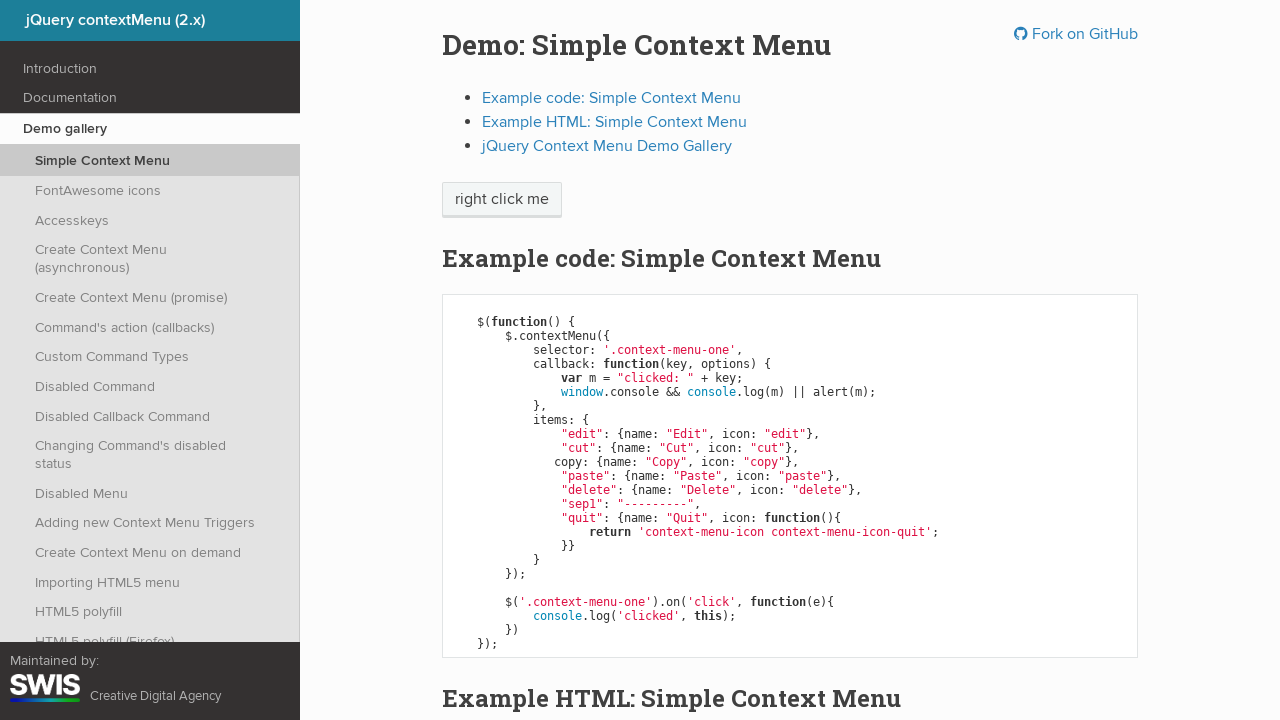

Performed right-click on the target button at (502, 200) on xpath=//span[text()='right click me']
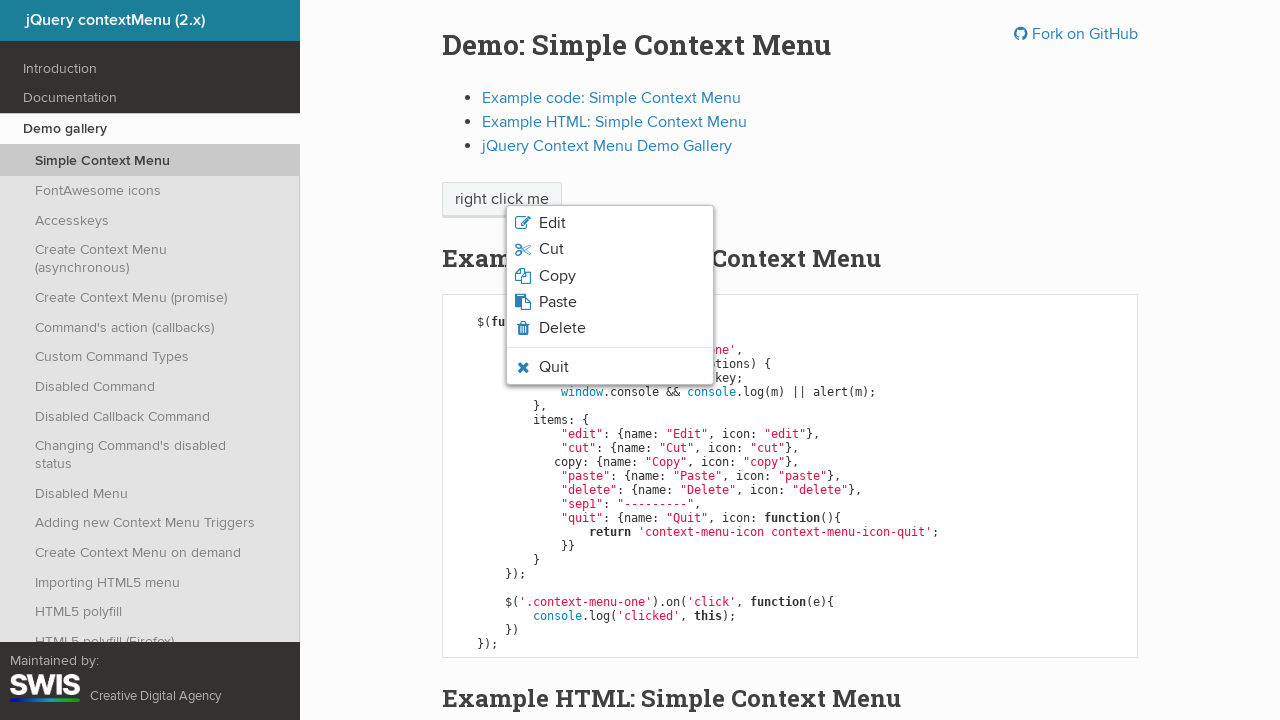

Context menu appeared after right-click
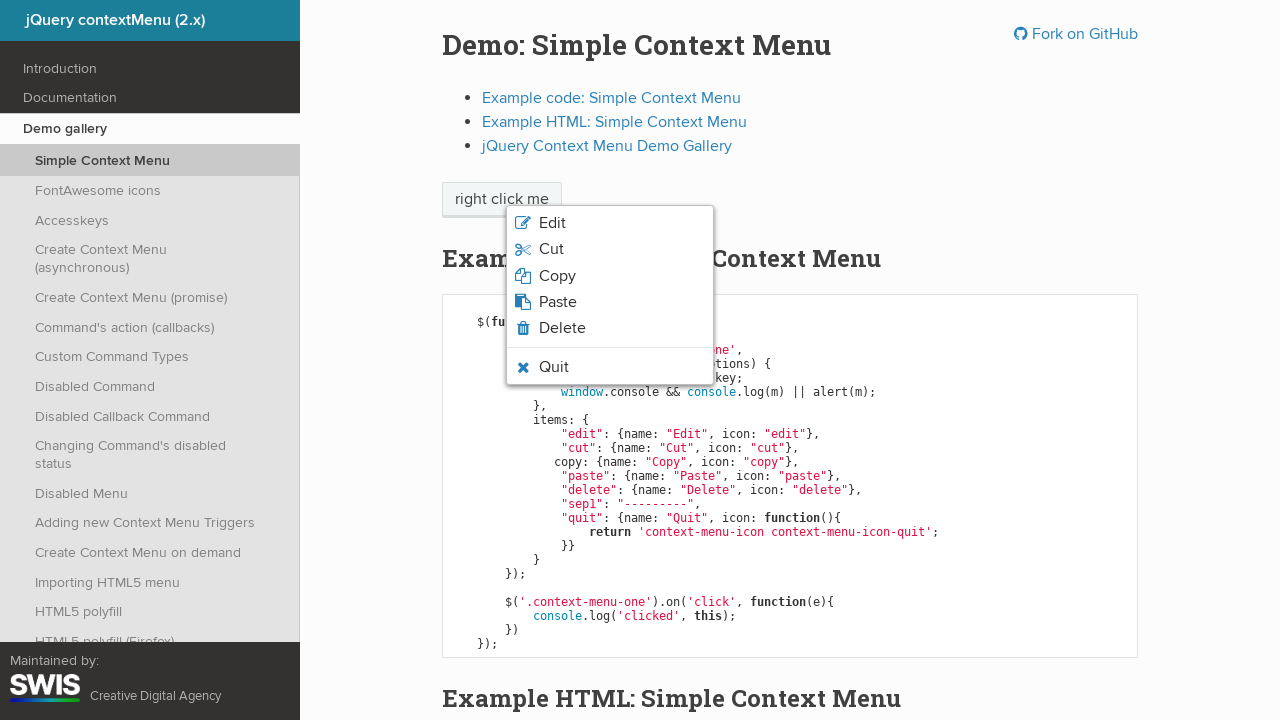

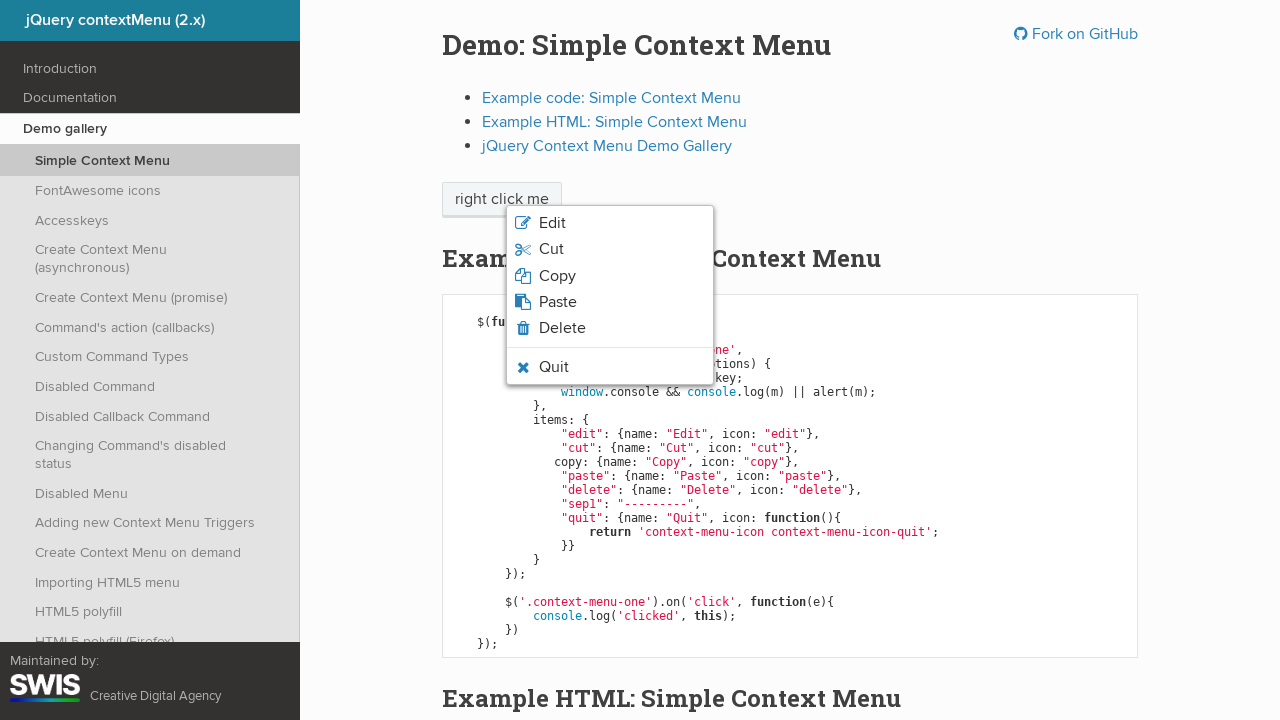